Tests browser navigation capabilities by navigating to a URL, then using back, forward, and refresh navigation actions.

Starting URL: https://demo.frontaccounting.eu/

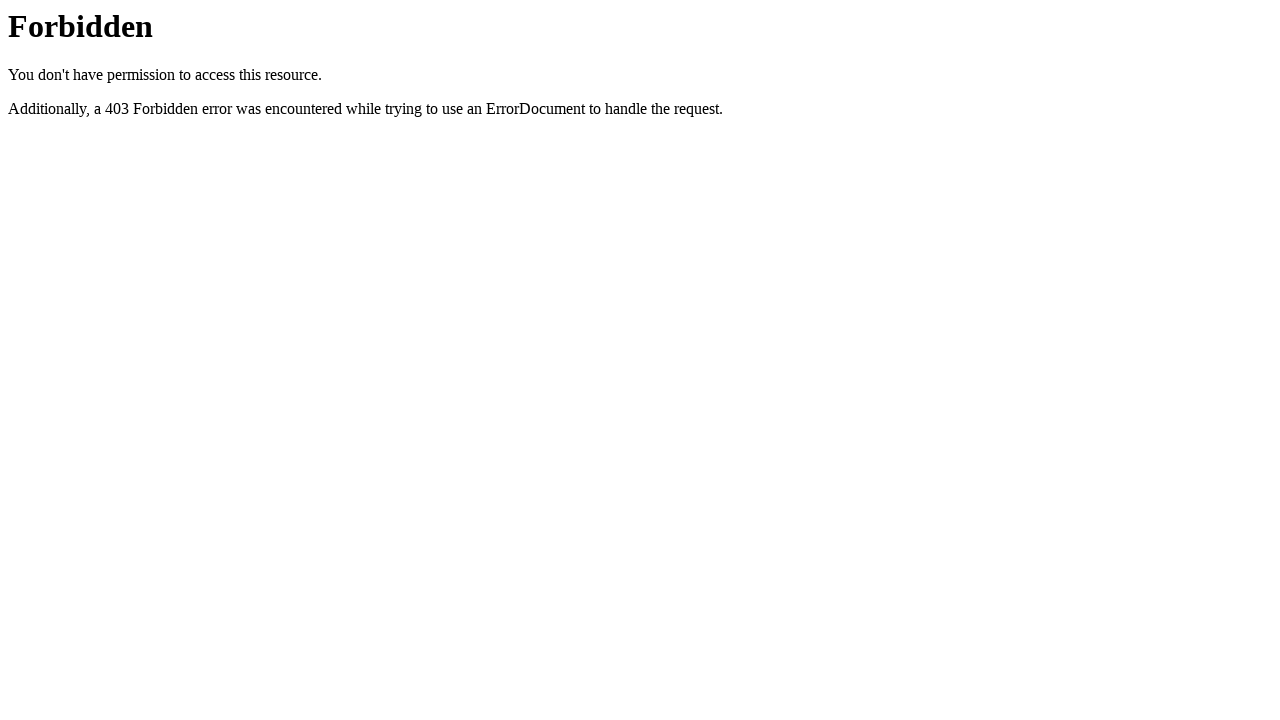

Navigated back to previous page
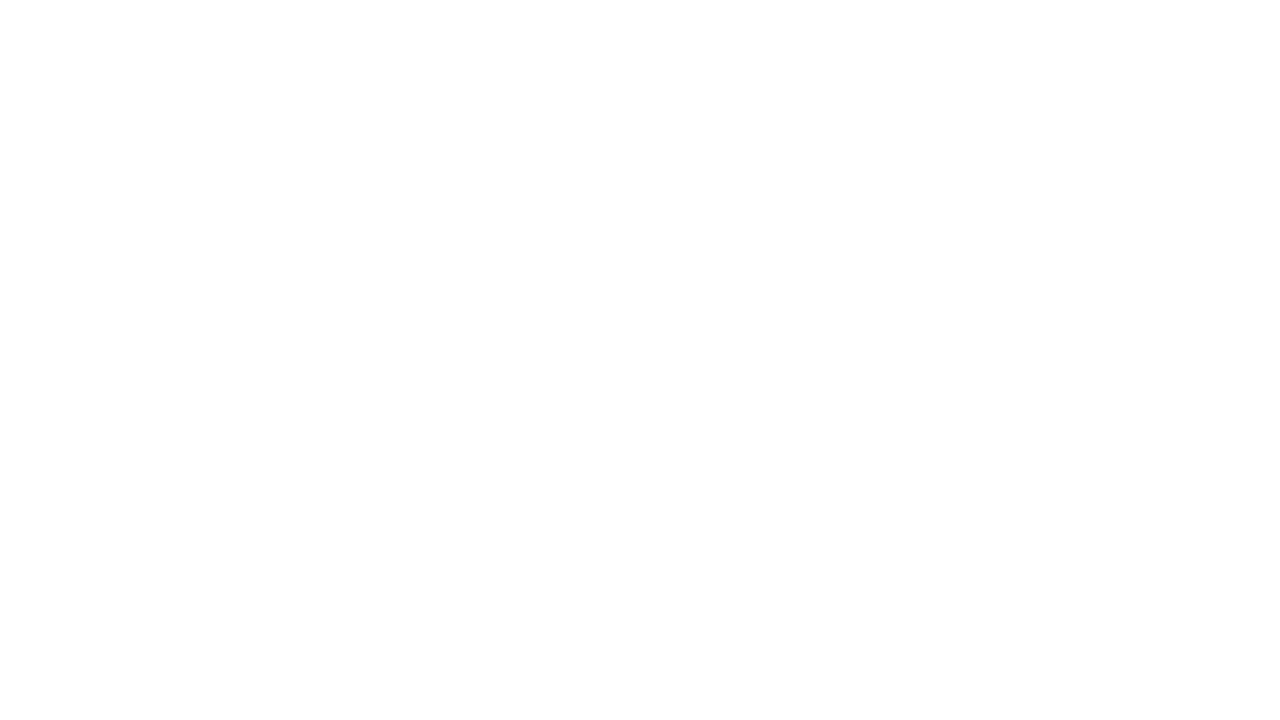

Navigated forward to demo.frontaccounting.eu
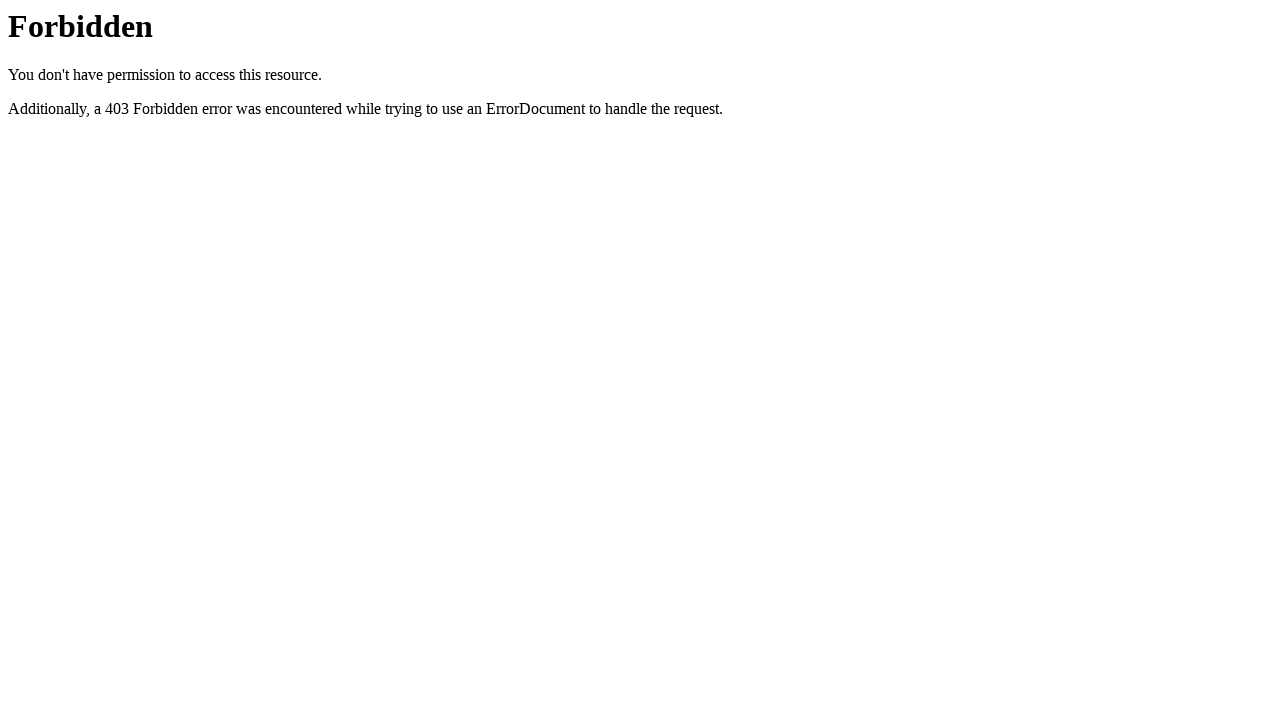

Refreshed the current page
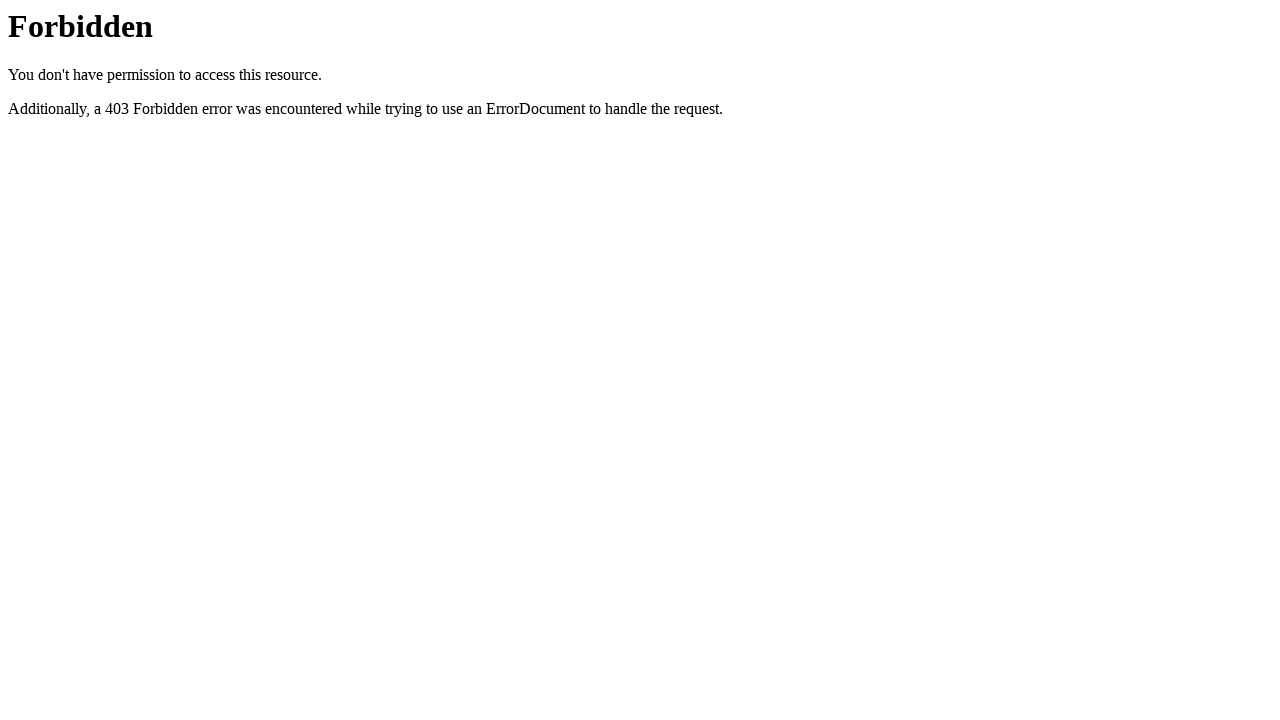

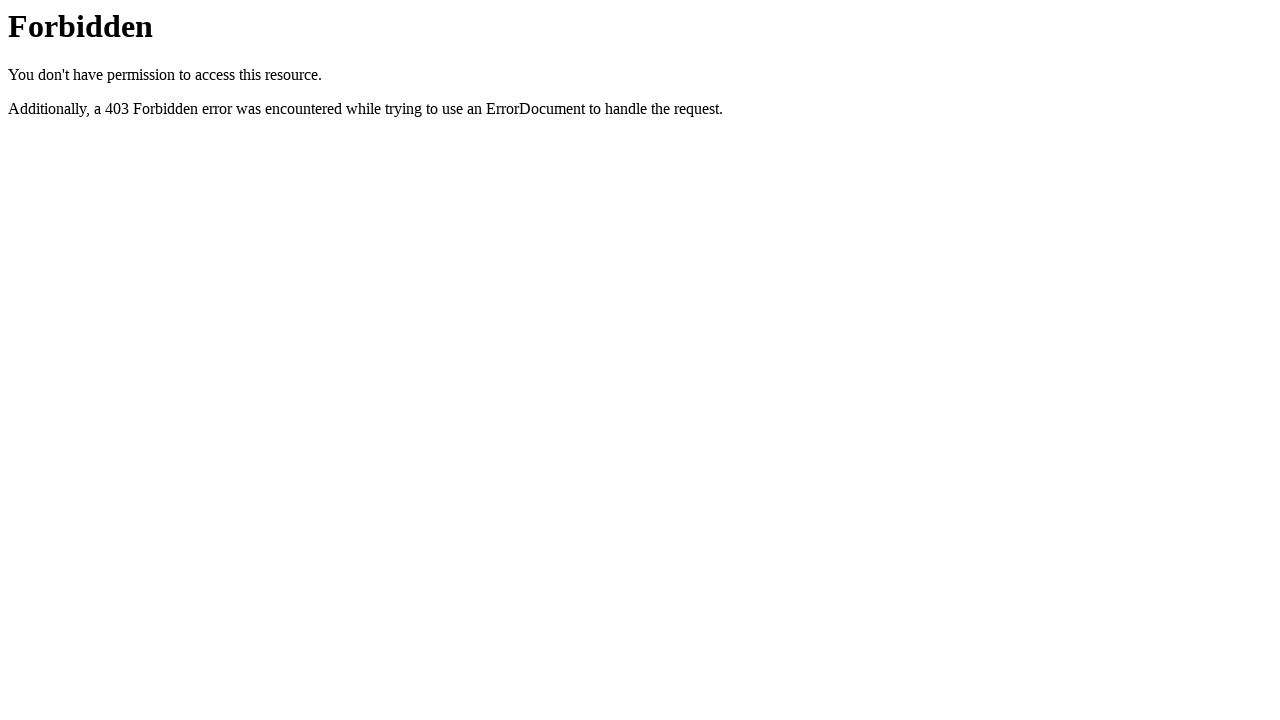